Tests JavaScript alert handling on the DemoQA alerts page by clicking a button that triggers an alert and accepting it.

Starting URL: https://demoqa.com/alerts

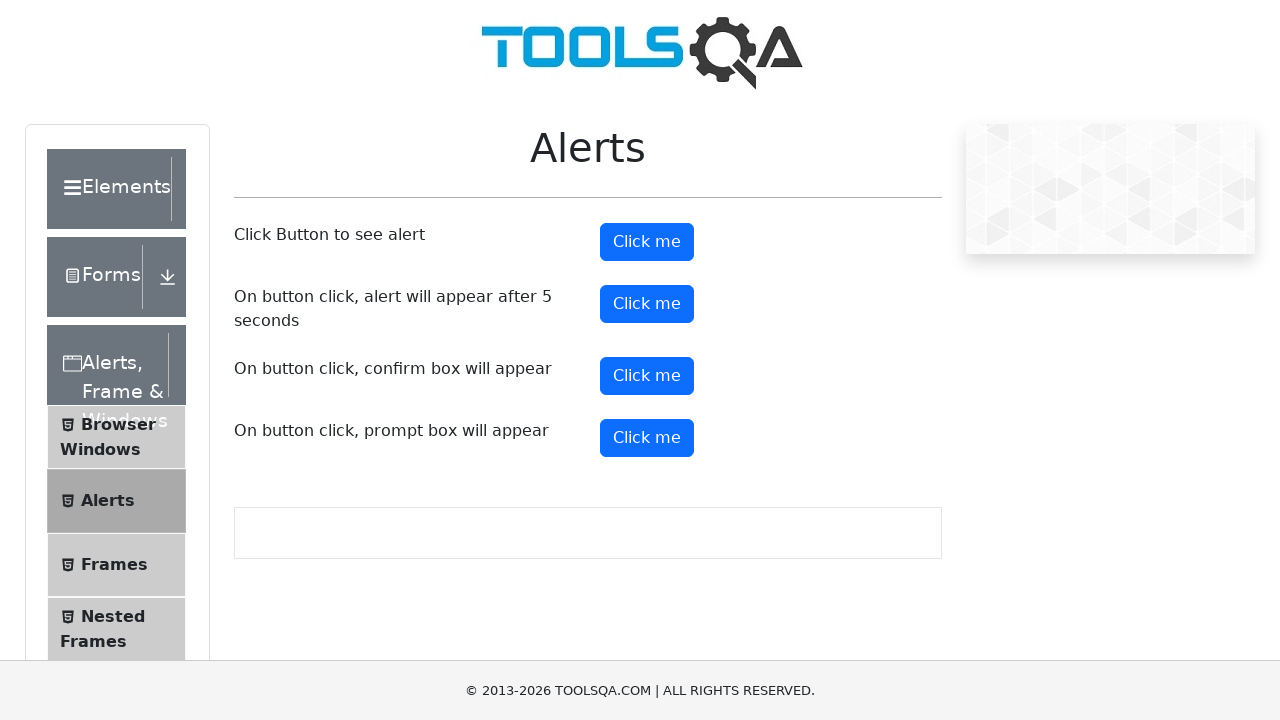

Set viewport size to 1920x1080
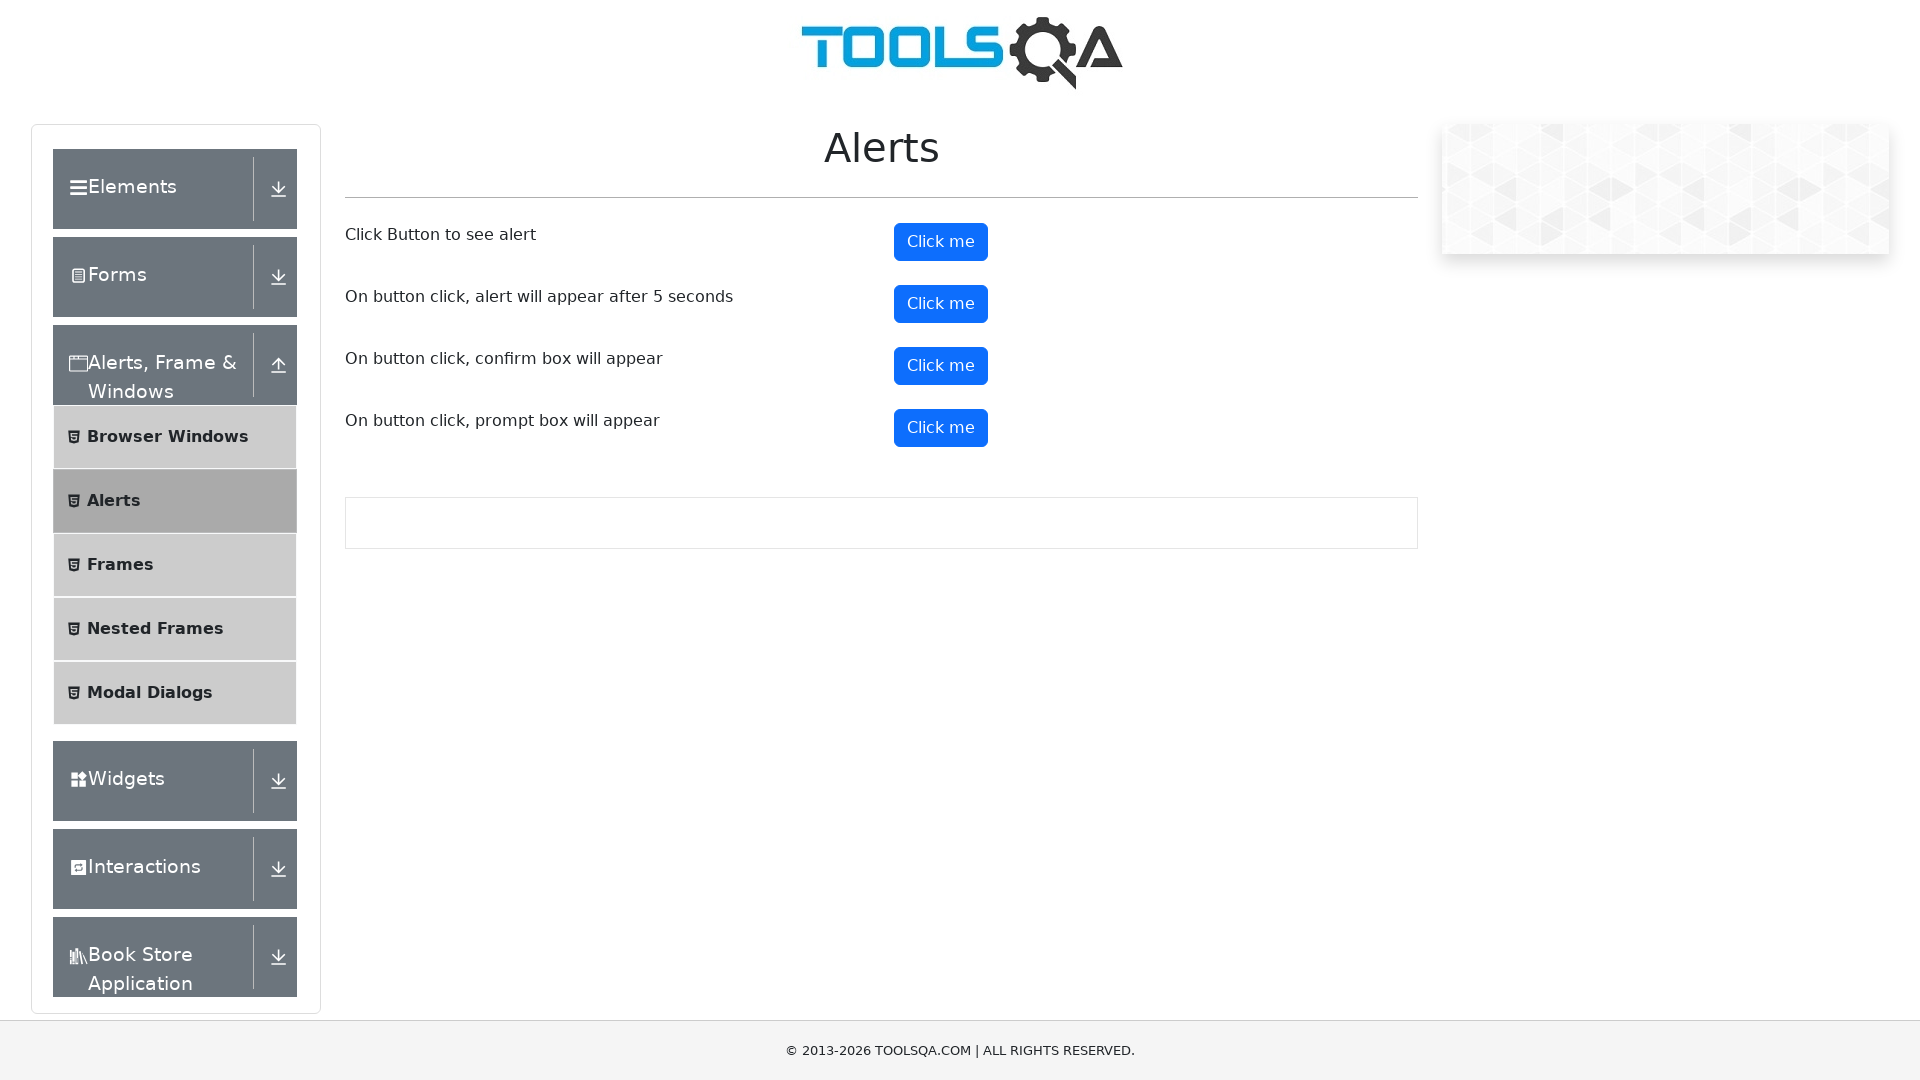

Printed page title for verification
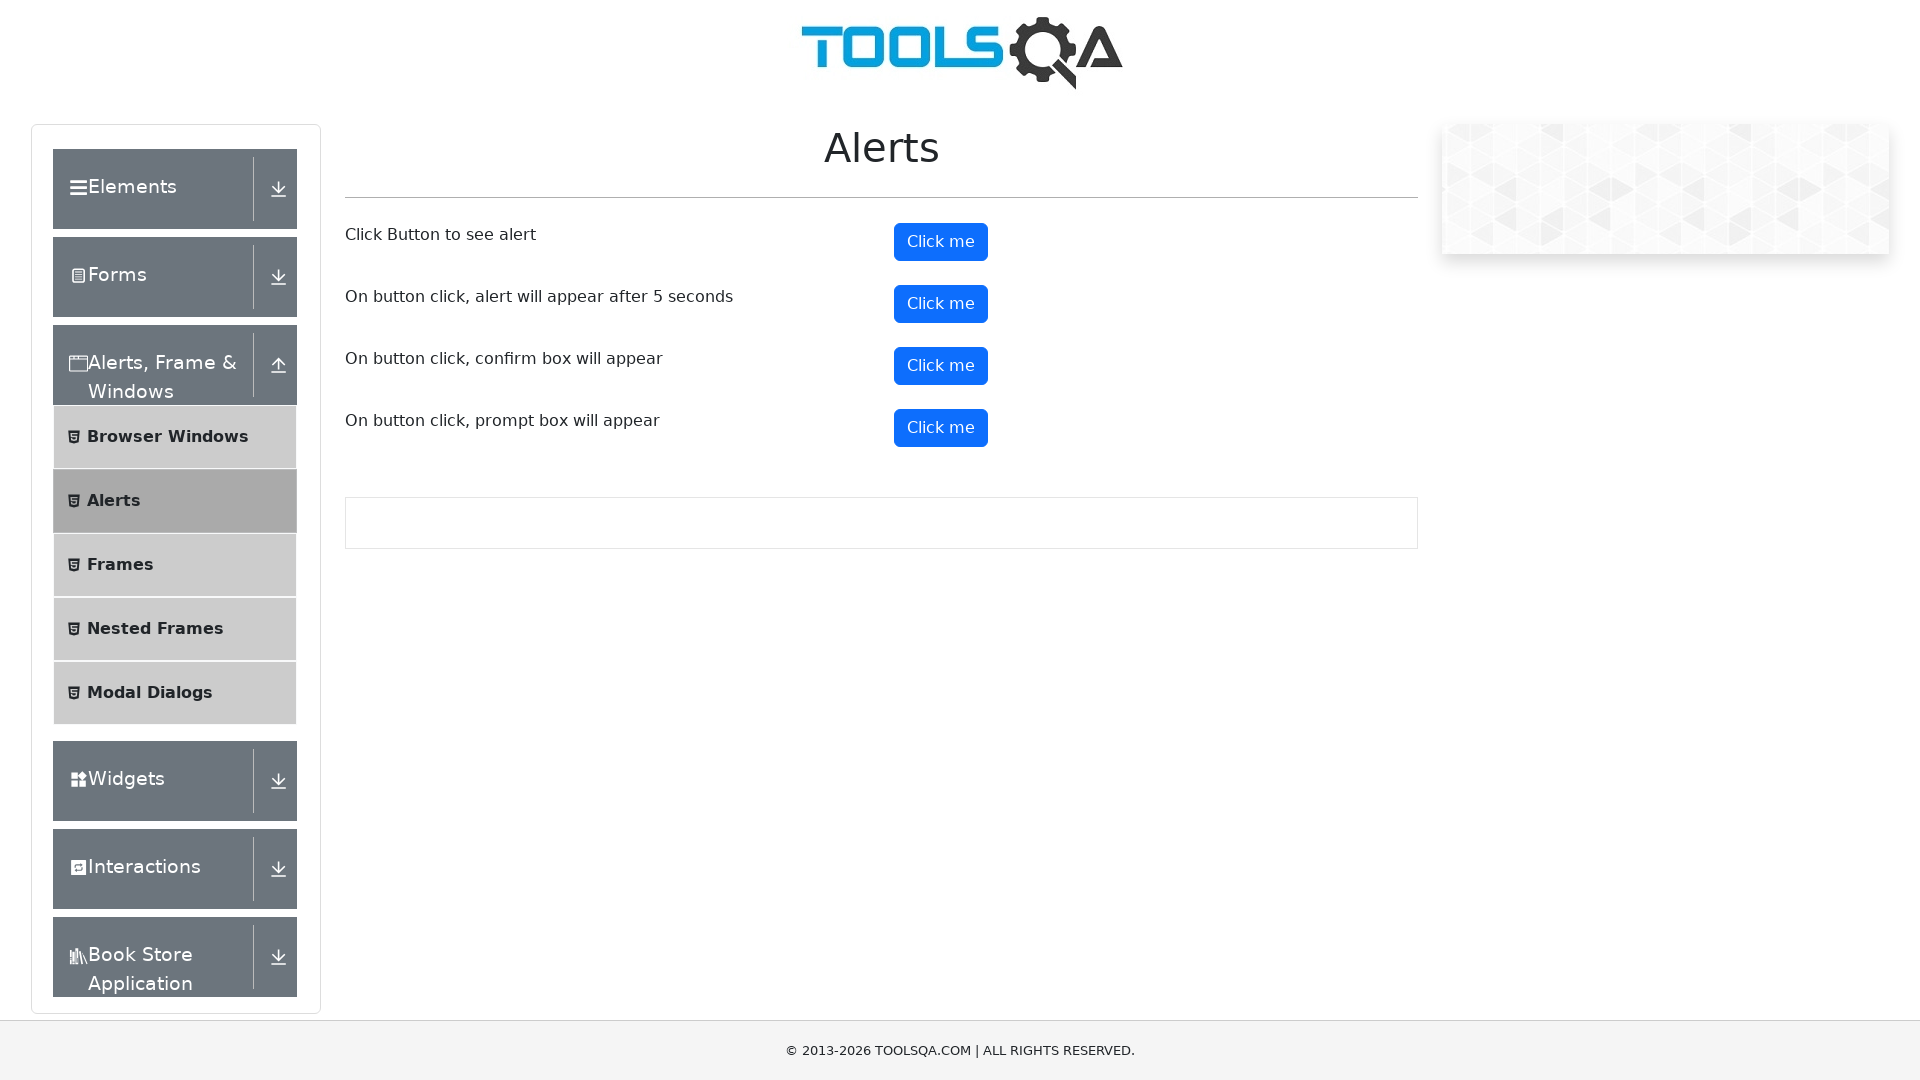

Printed current URL for verification
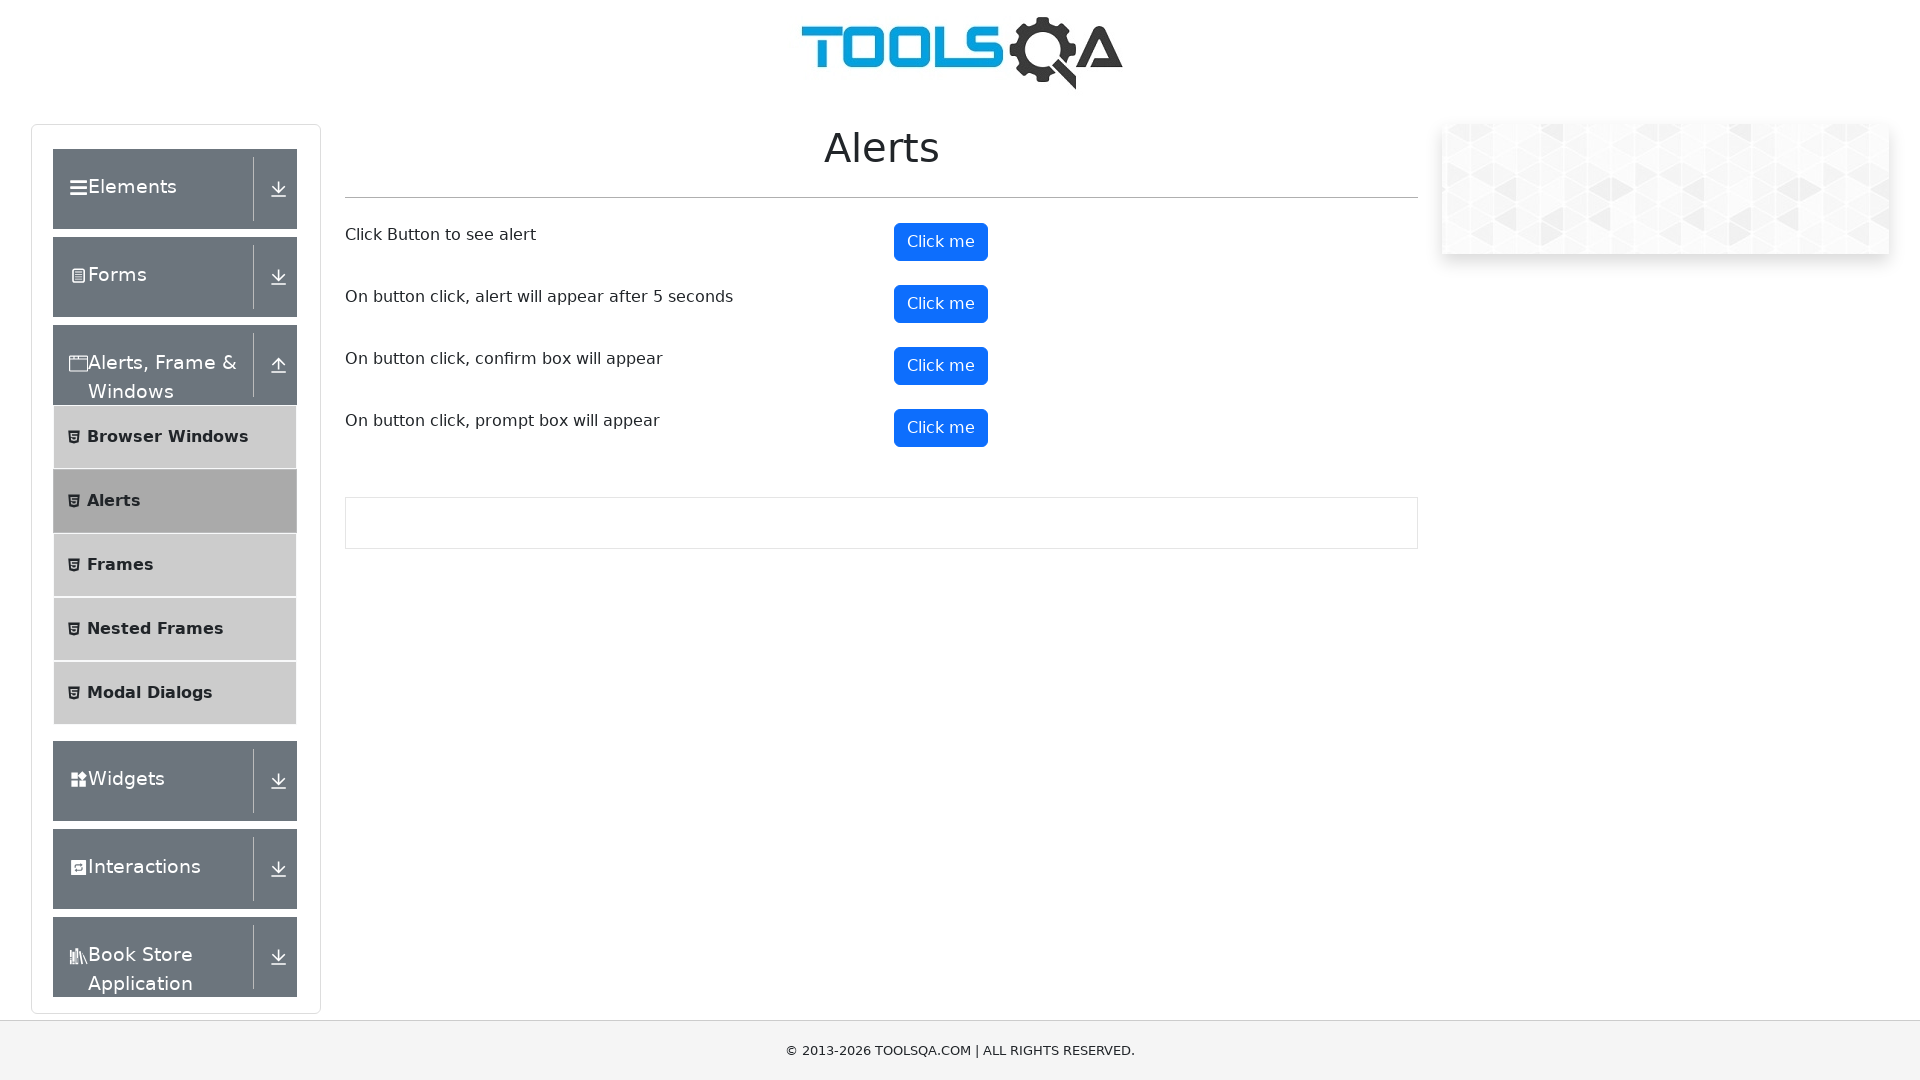

Set up dialog handler to automatically accept alerts
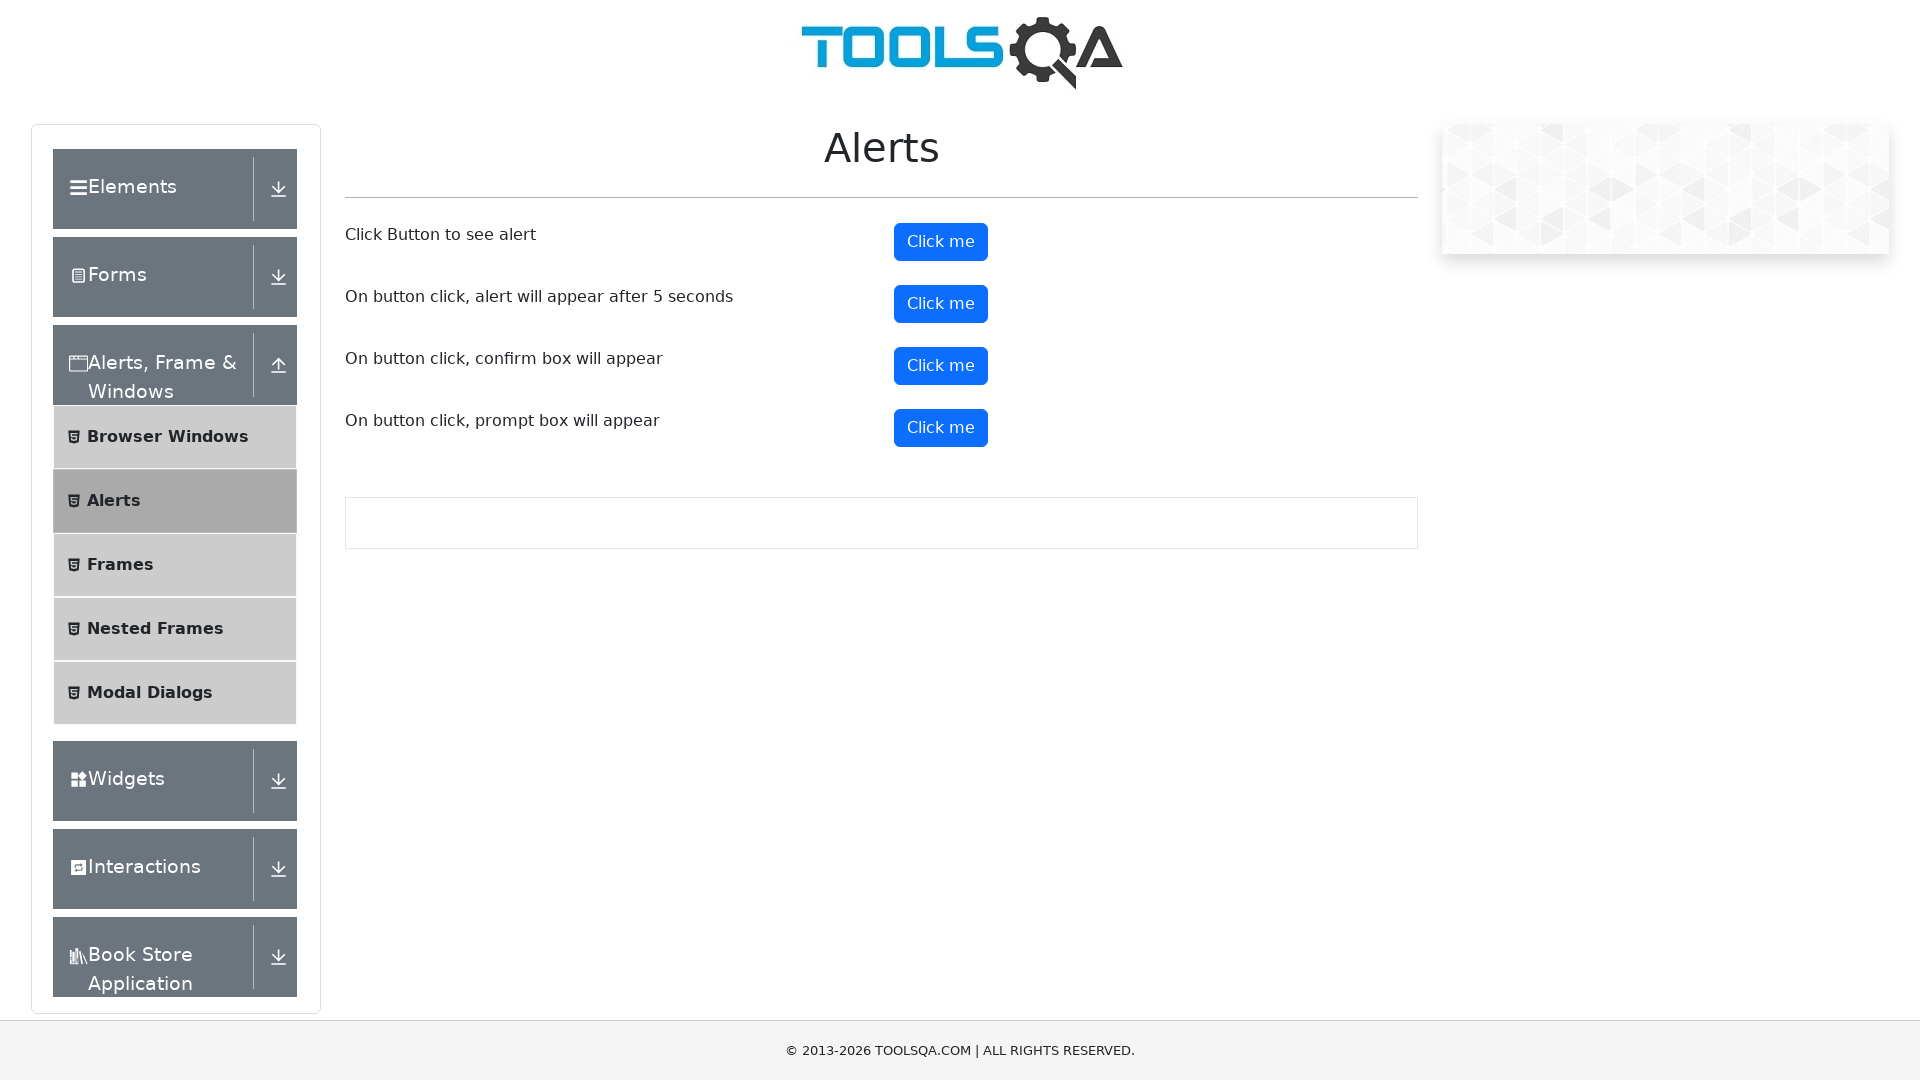

Clicked alert button to trigger JavaScript alert at (941, 242) on #alertButton
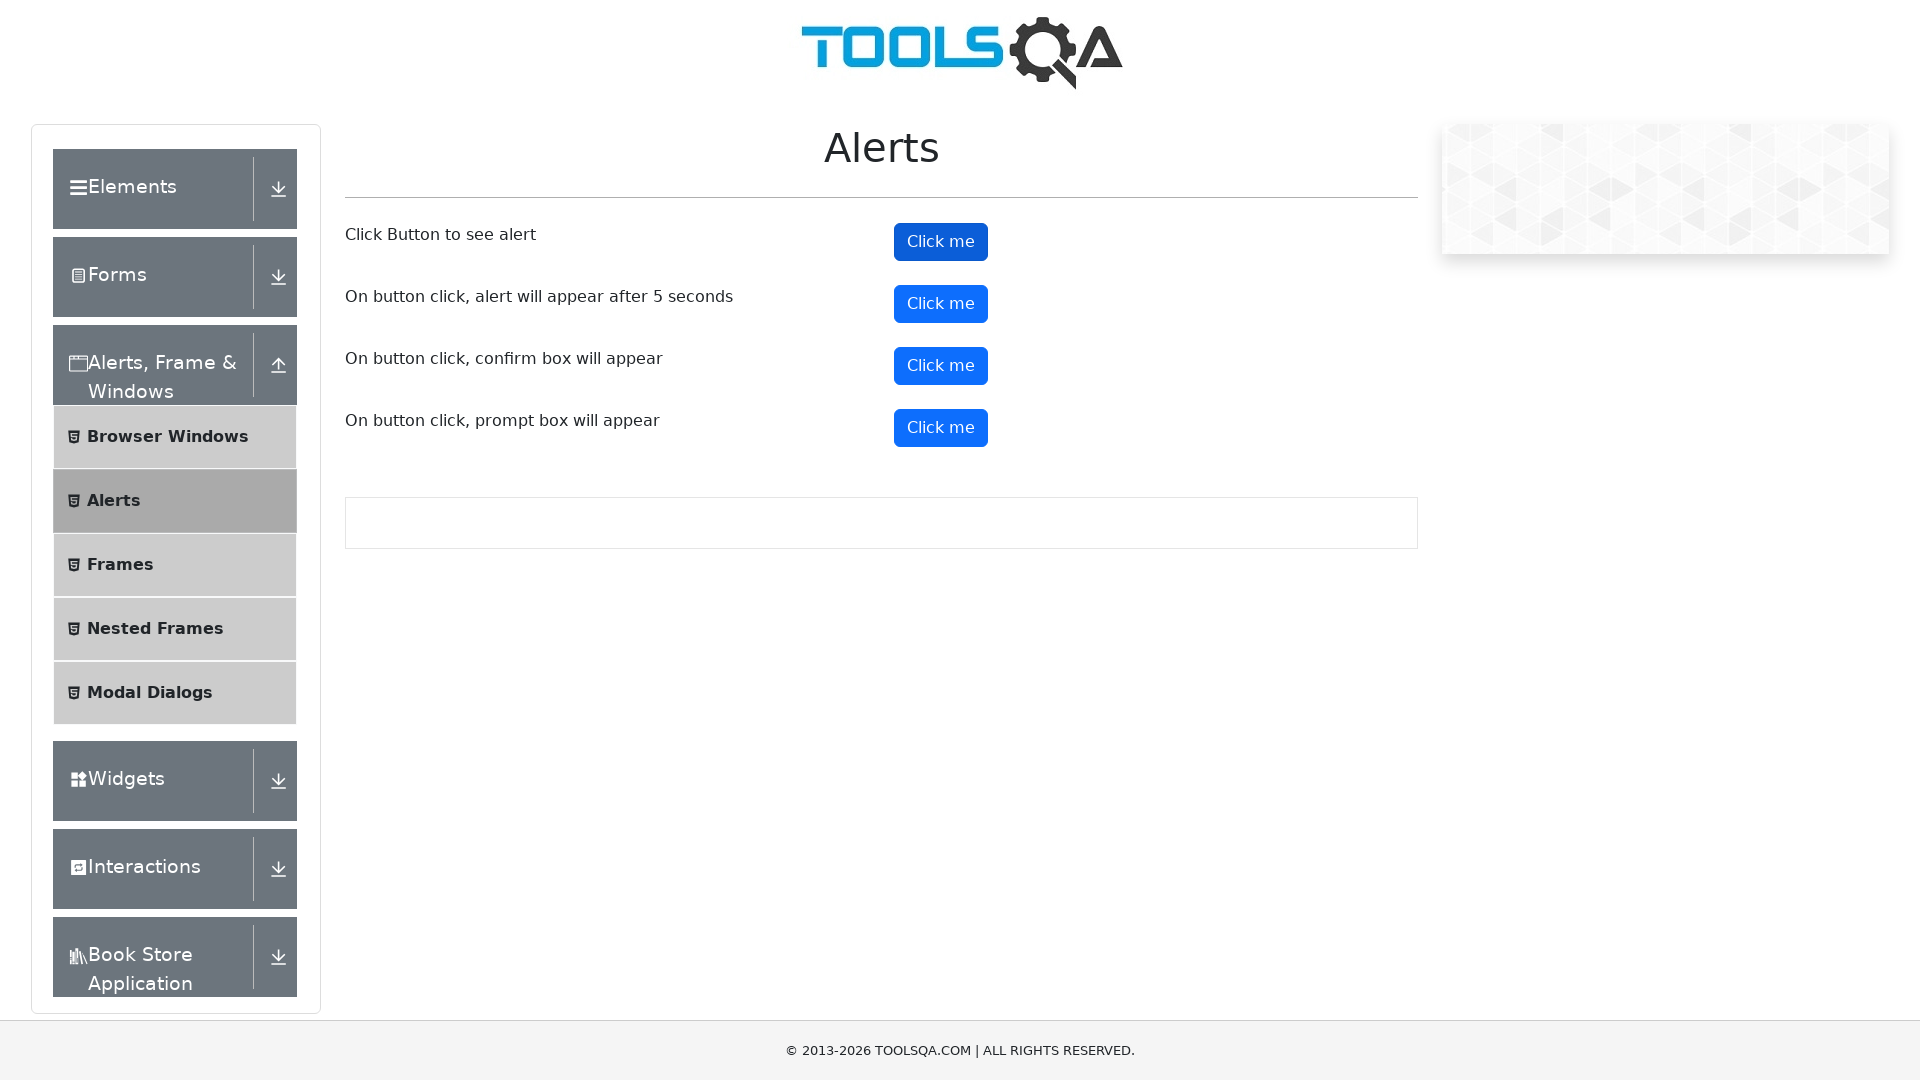

Waited 1 second for alert interaction to complete
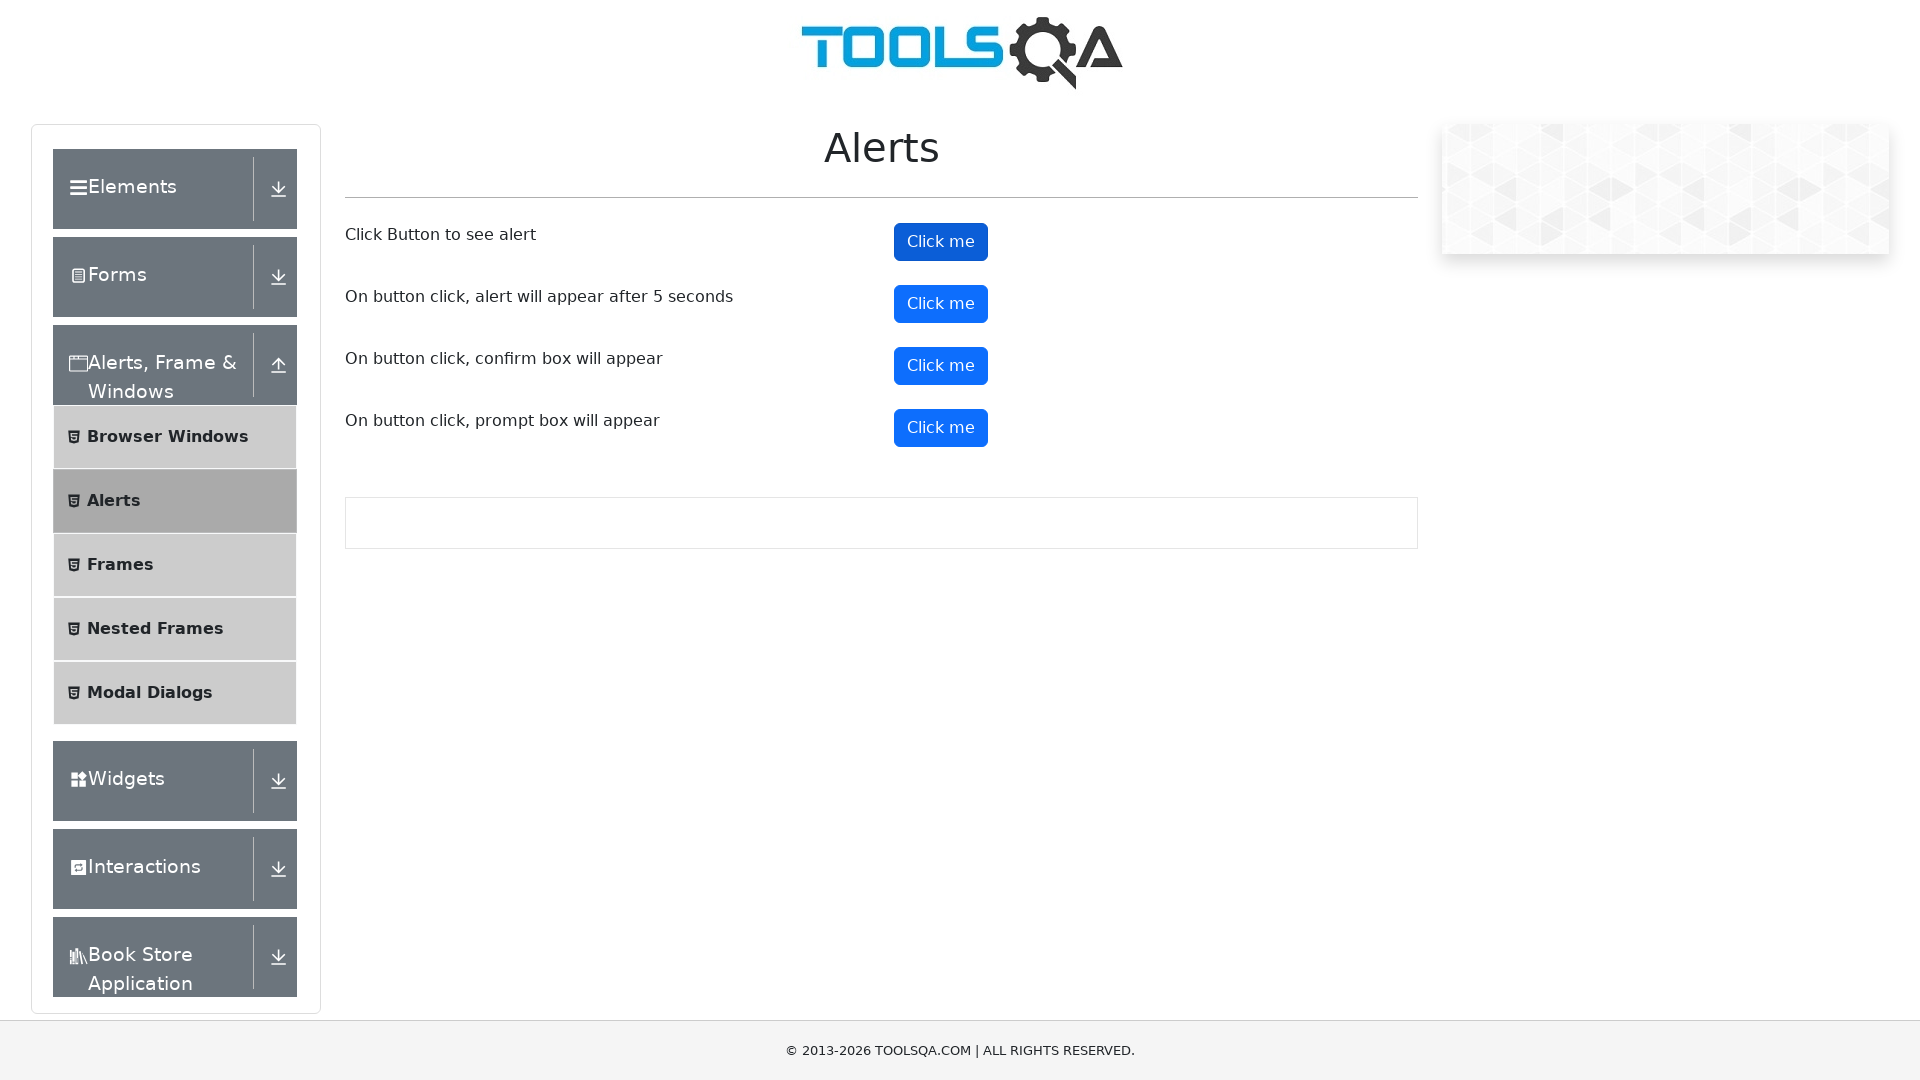

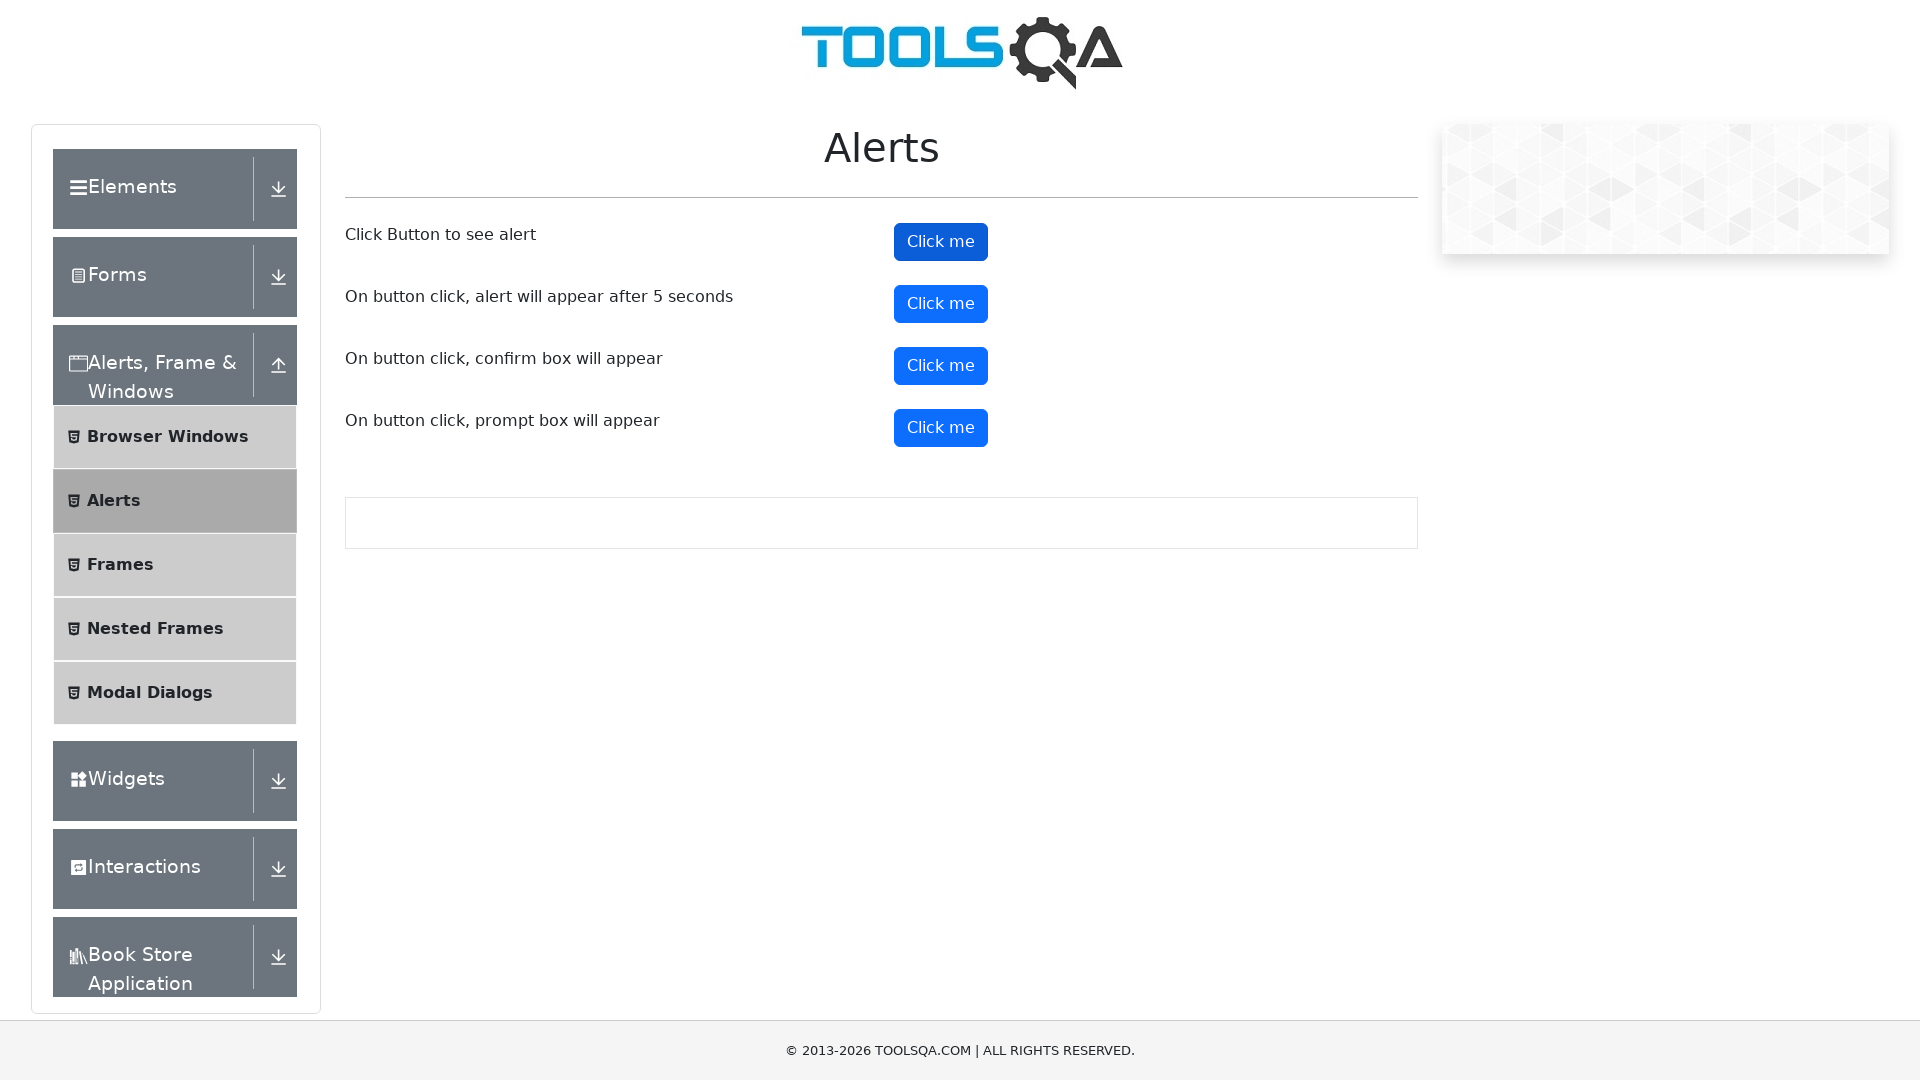